Tests static dropdown selection functionality by selecting options using three different methods: by index, by visible text, and by value.

Starting URL: https://rahulshettyacademy.com/dropdownsPractise/

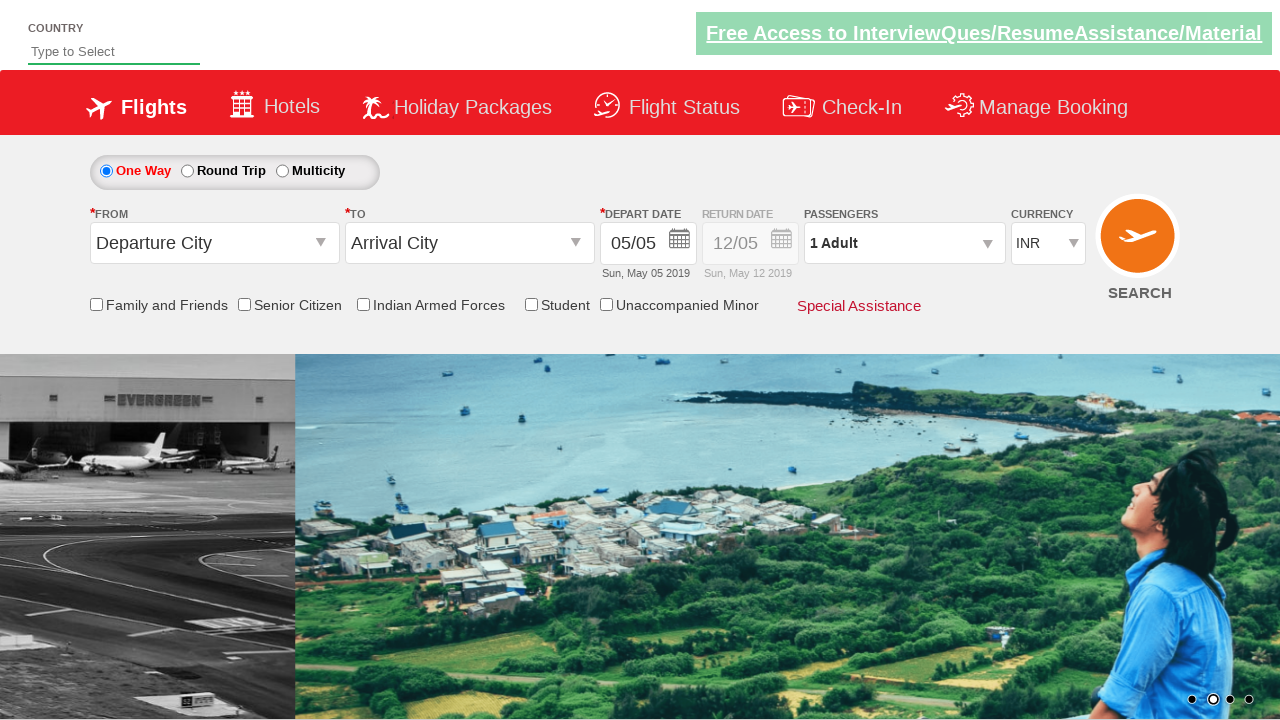

Waited for currency dropdown to be visible
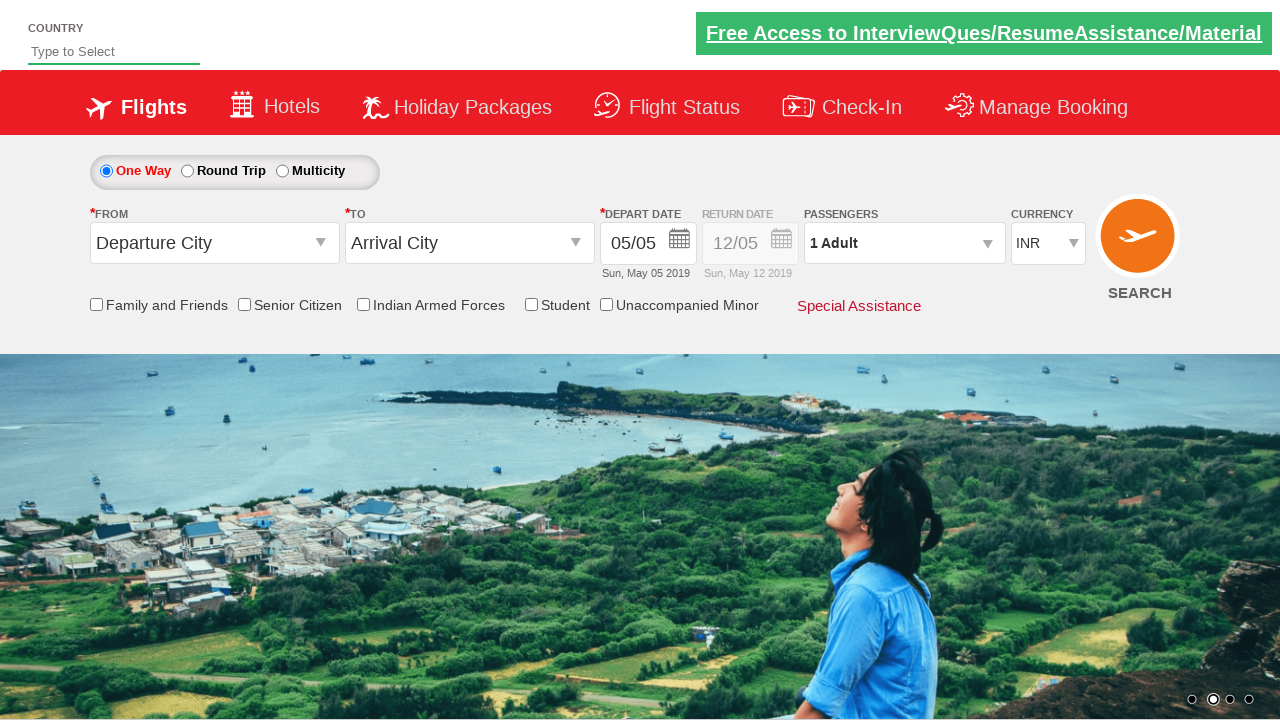

Selected dropdown option by index 2 on #ctl00_mainContent_DropDownListCurrency
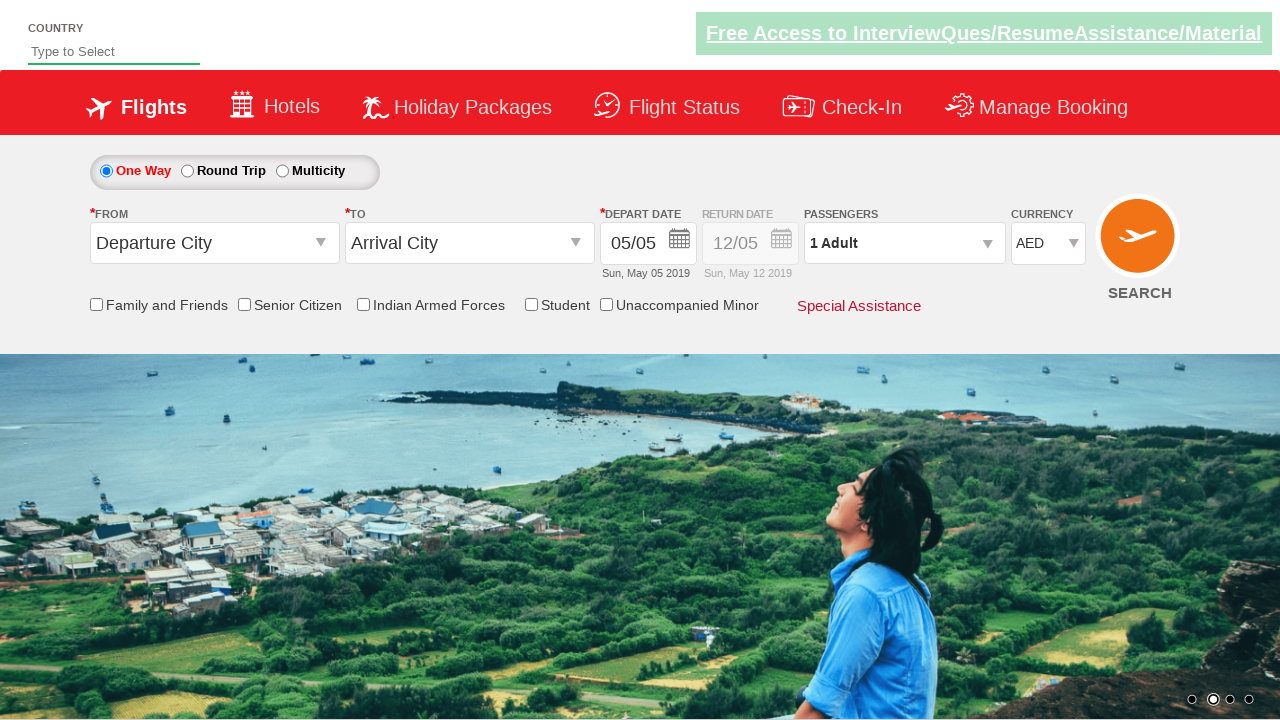

Selected dropdown option 'INR' by visible text on #ctl00_mainContent_DropDownListCurrency
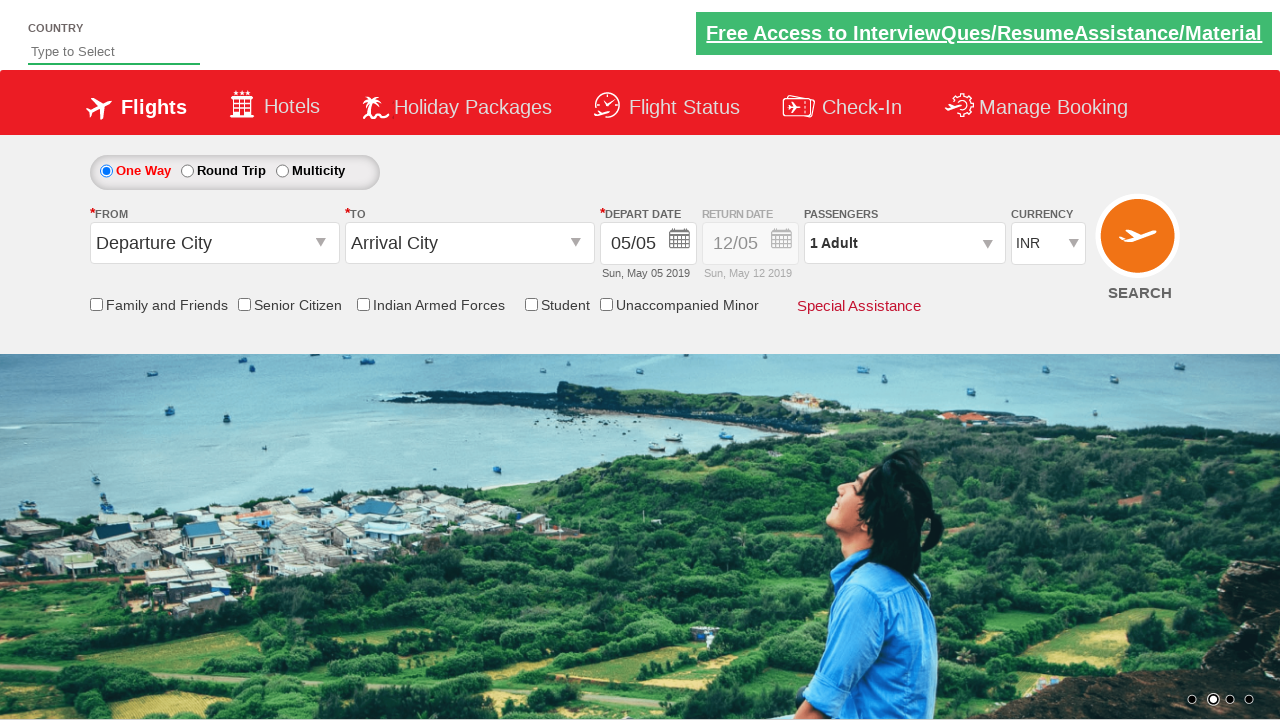

Selected dropdown option 'USD' by value on #ctl00_mainContent_DropDownListCurrency
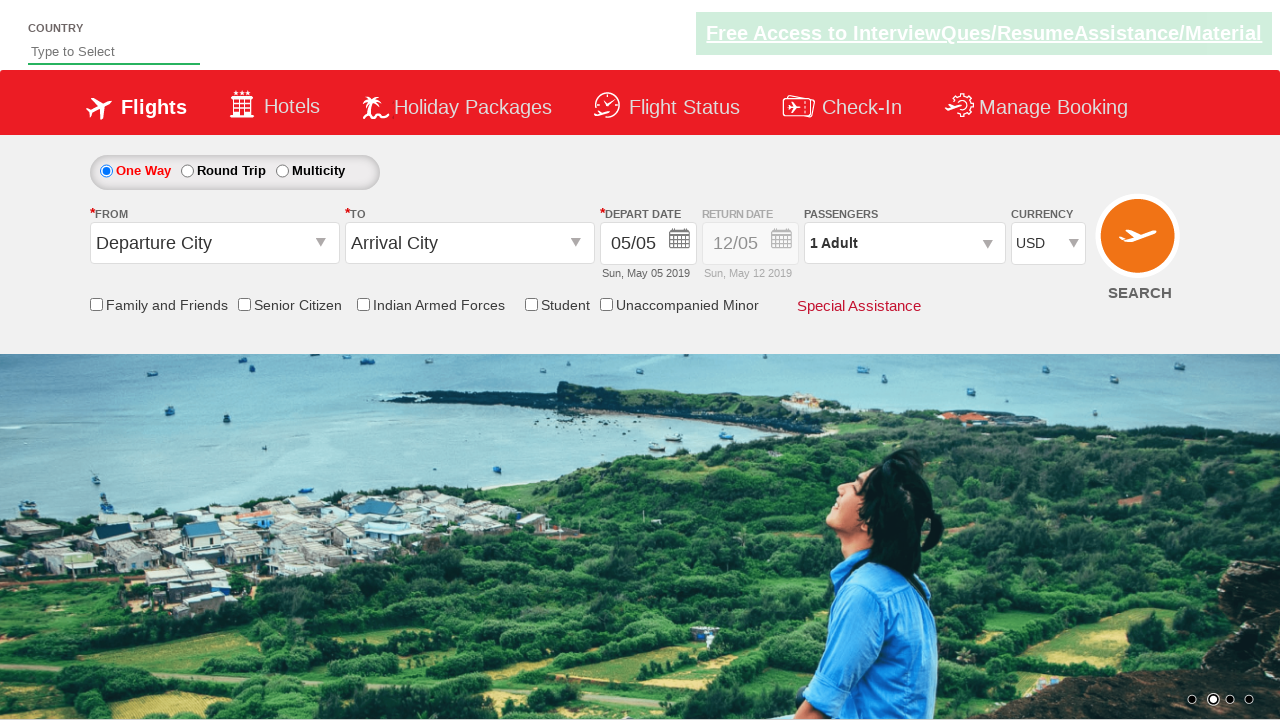

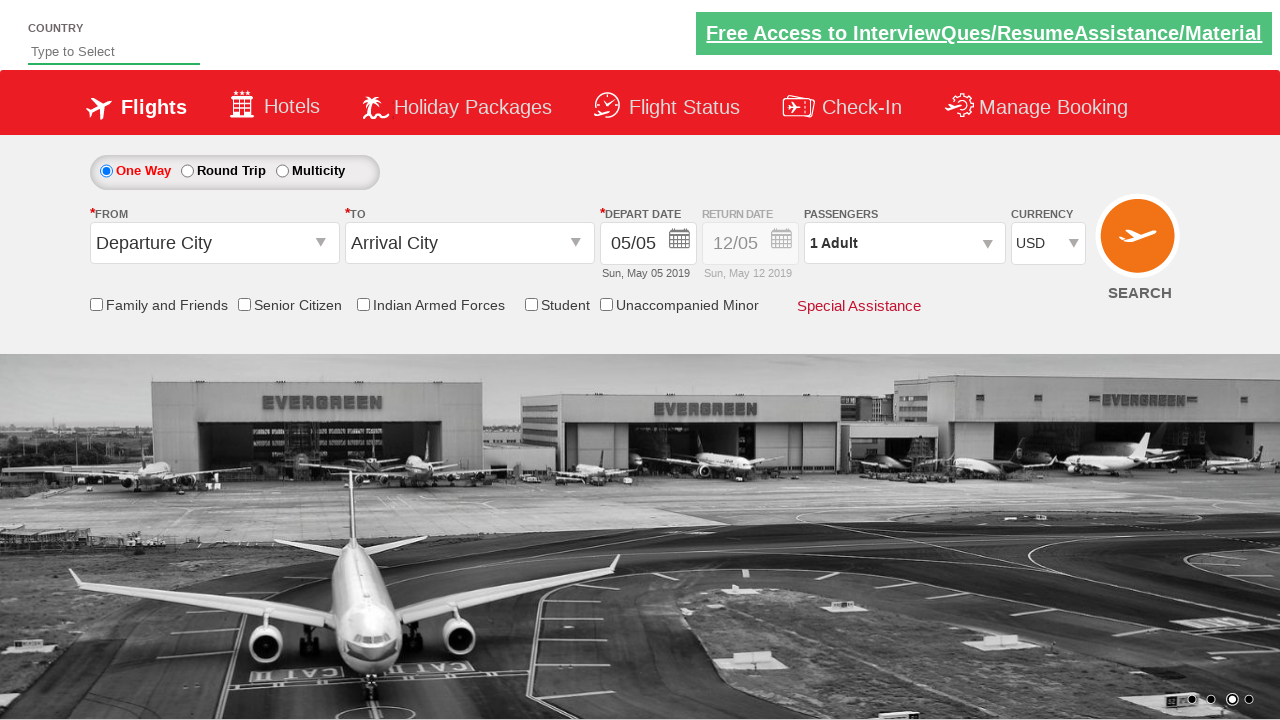